Tests nested menu navigation by clicking through main menu item 2, then its sub-list item 3, and finally selecting sub-sub-item 2 from the nested dropdown.

Starting URL: https://demoqa.com/menu#

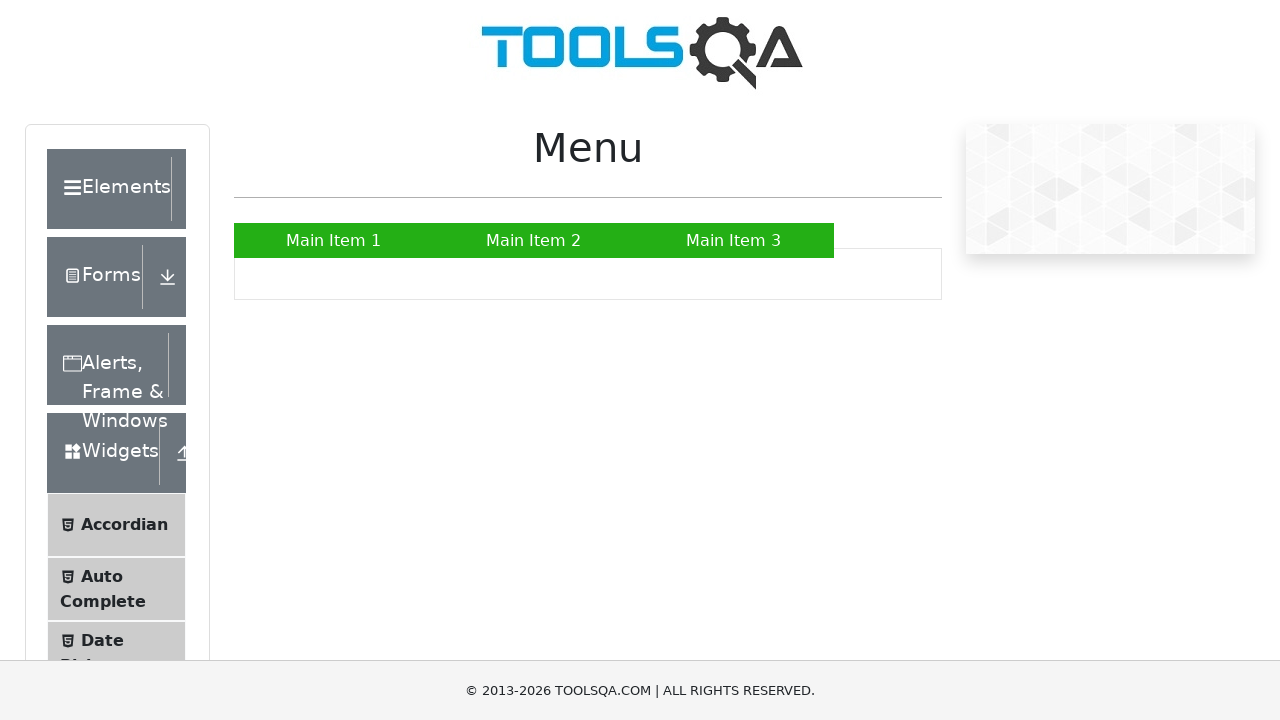

Clicked main menu item 2 at (534, 240) on xpath=//ul[@id="nav"]/li[2]
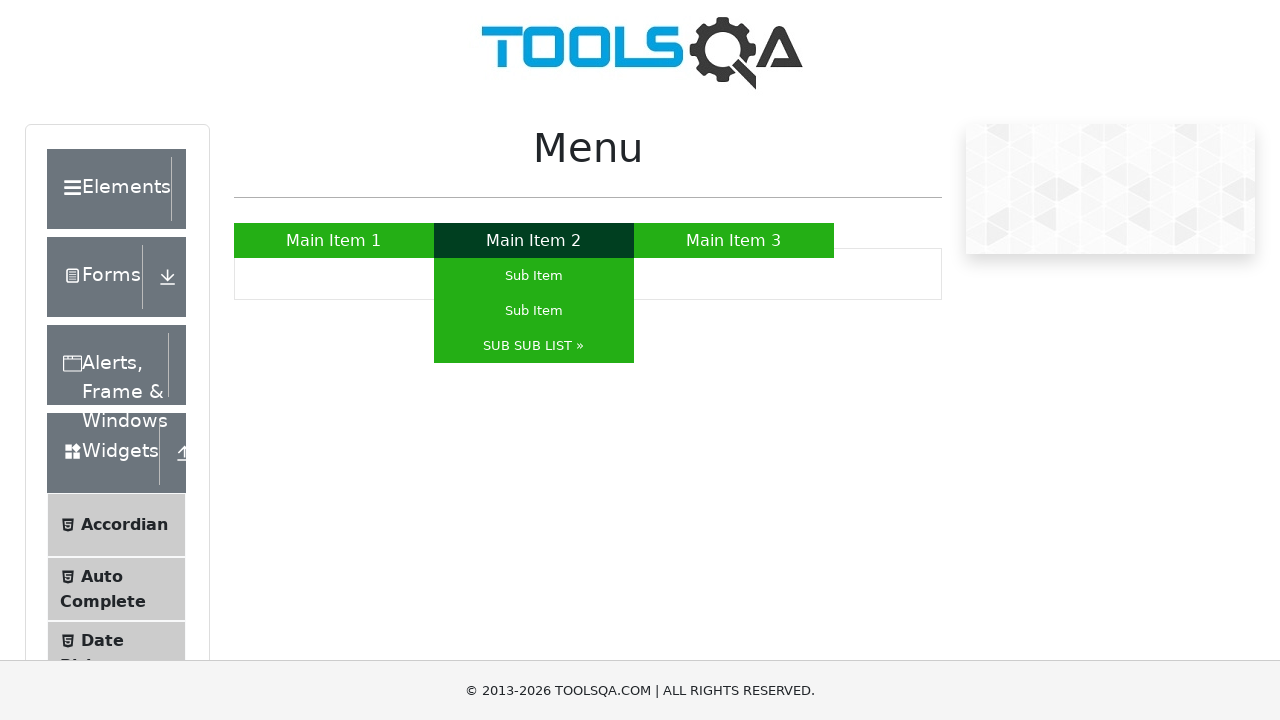

Clicked sub-list item 3 within main menu item 2 at (534, 346) on xpath=//ul[@id="nav"]/li[2]/ul/li[3]
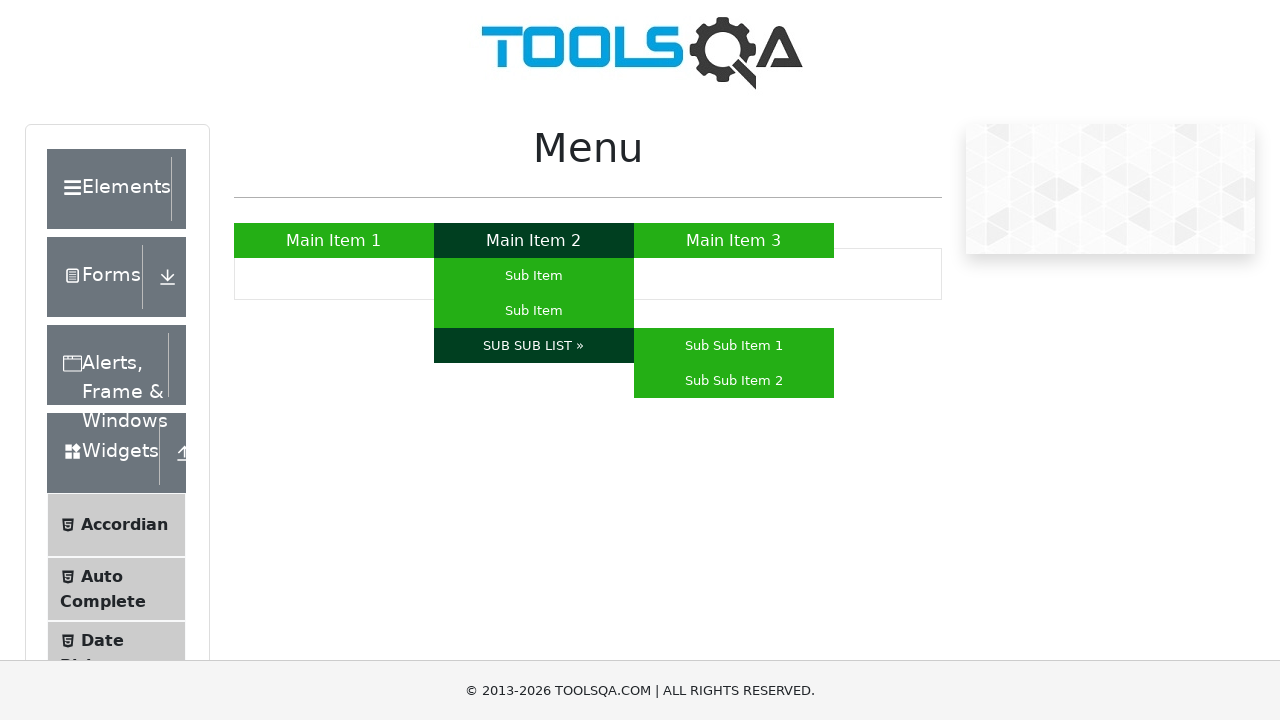

Clicked sub-sub-item 2 in the nested dropdown menu at (734, 380) on xpath=//ul[@id="nav"]/li[2]/ul/li[3]/ul/li[2]
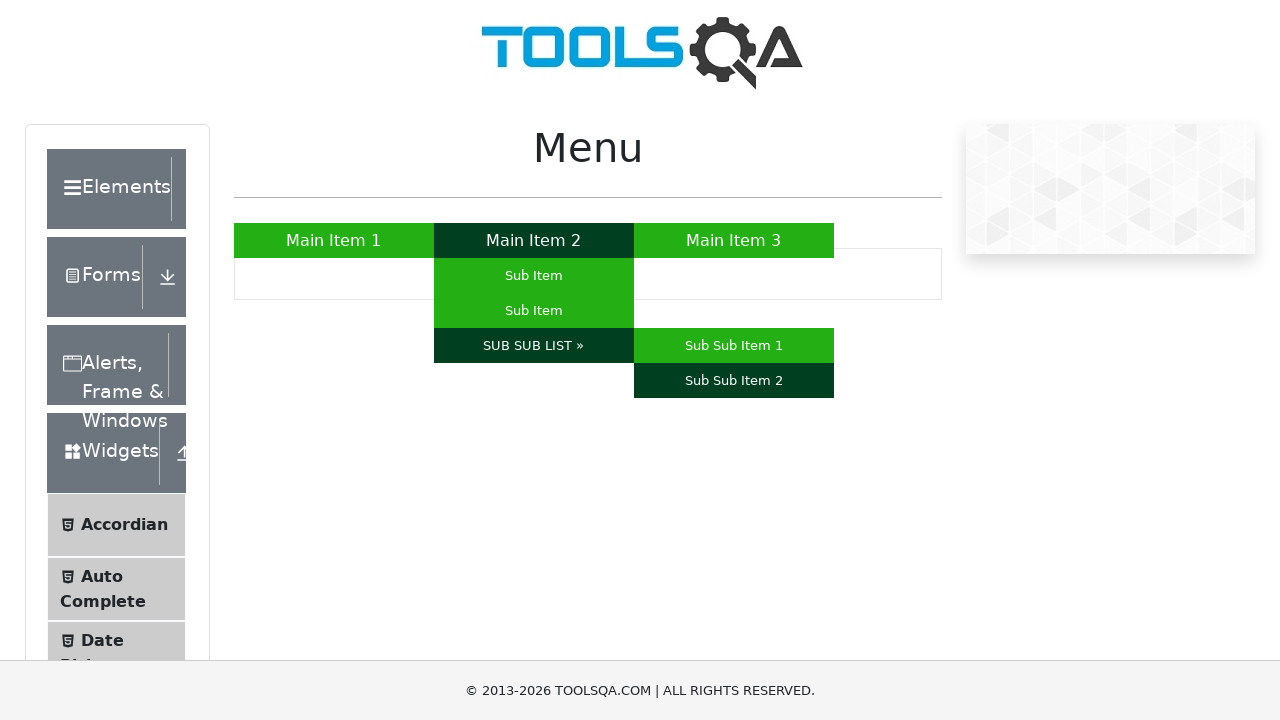

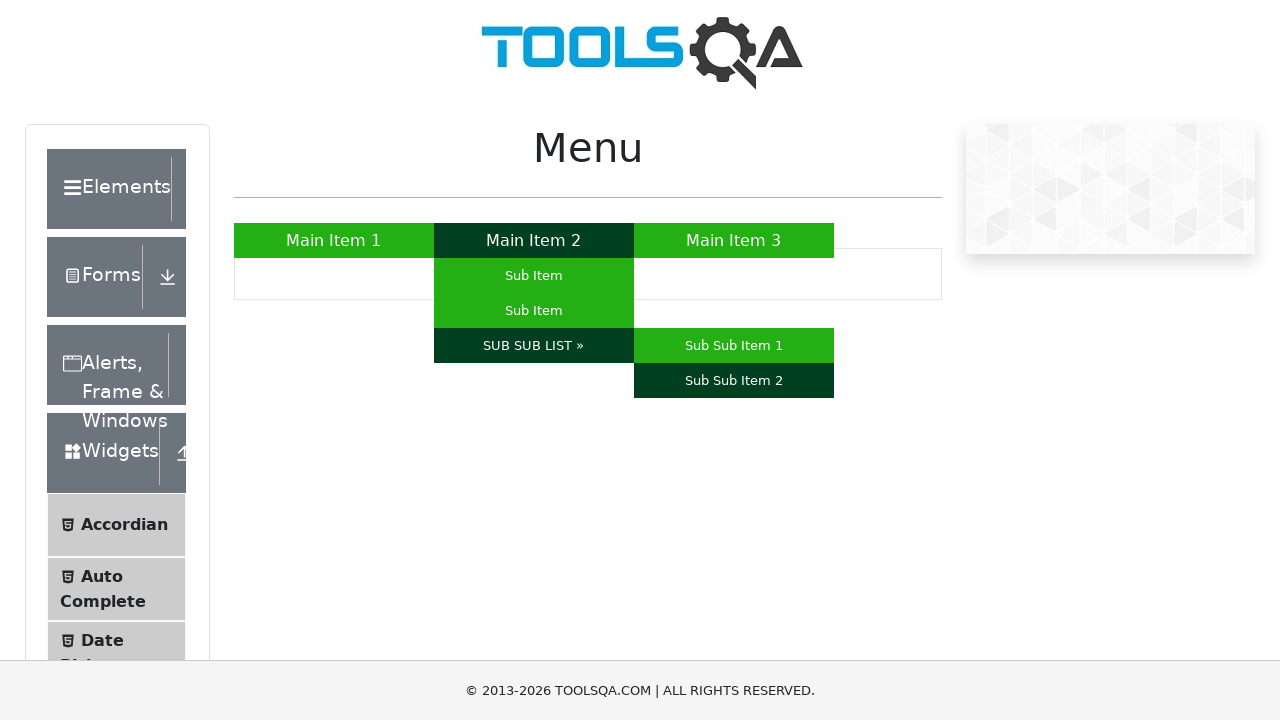